Navigates to W3Schools HTML tables page and verifies that the customers table is present with its rows and headers

Starting URL: https://www.w3schools.com/html/html_tables.asp

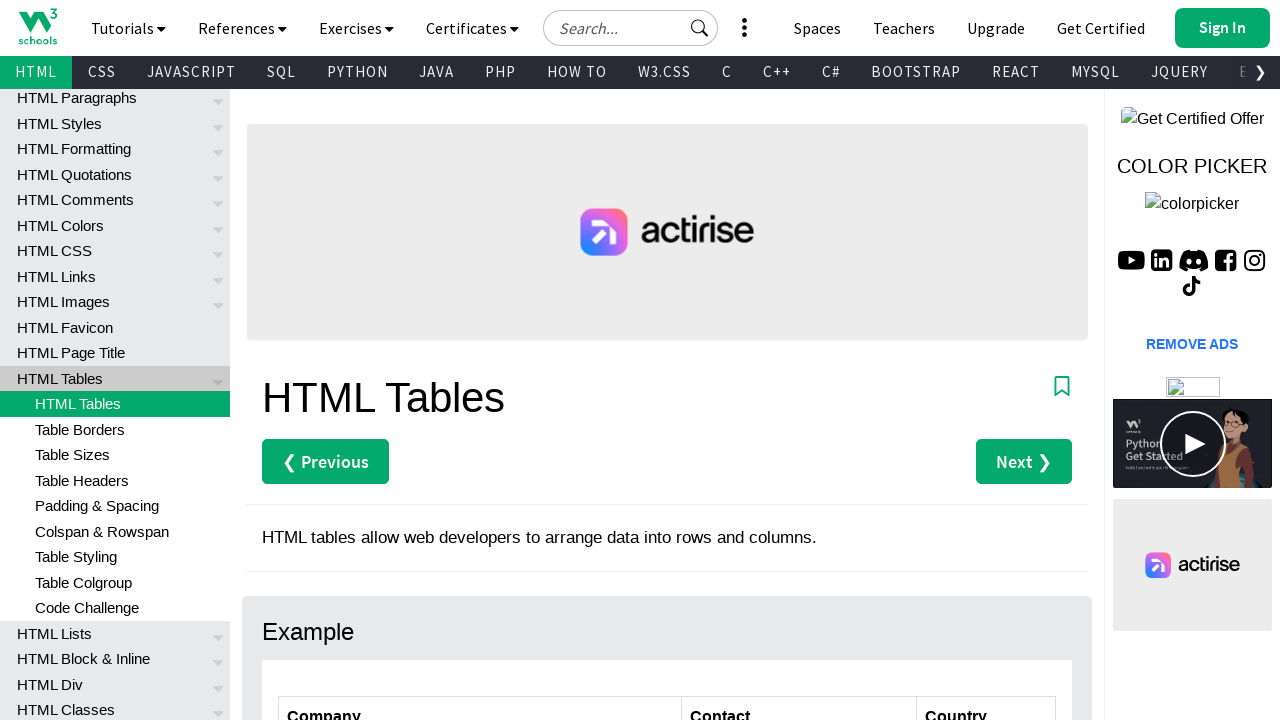

Navigated to W3Schools HTML tables page
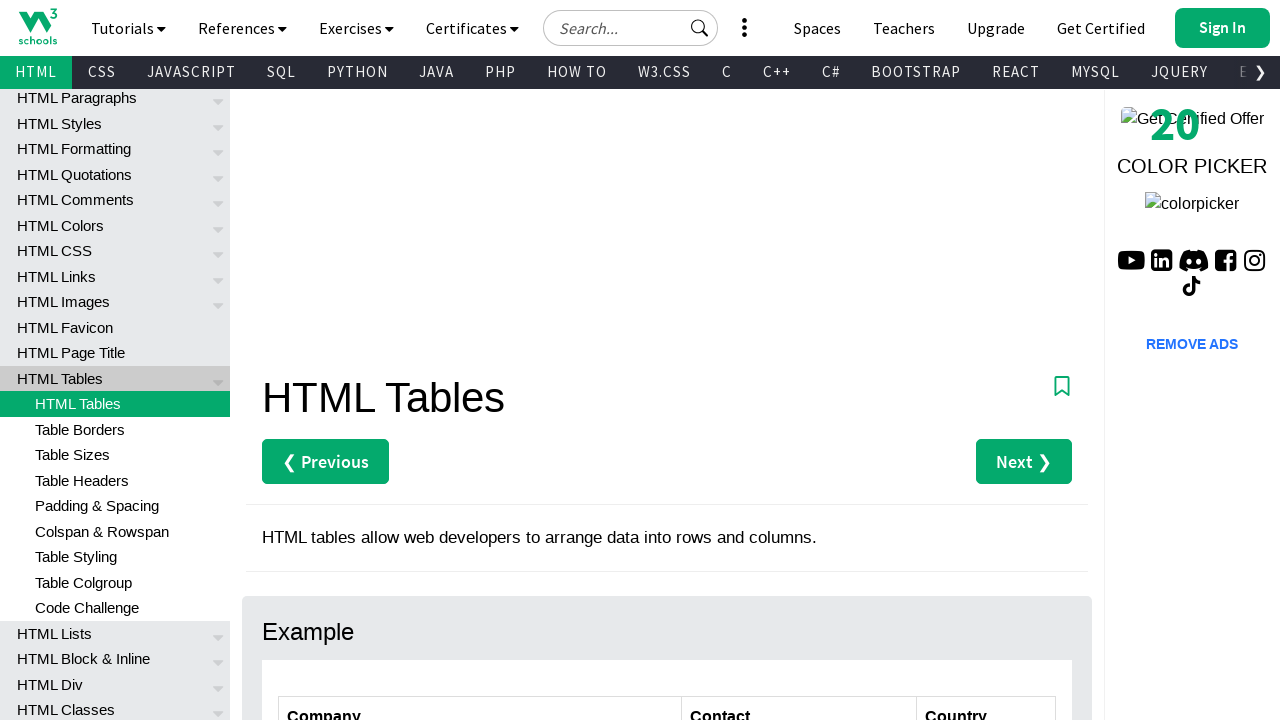

Customers table loaded
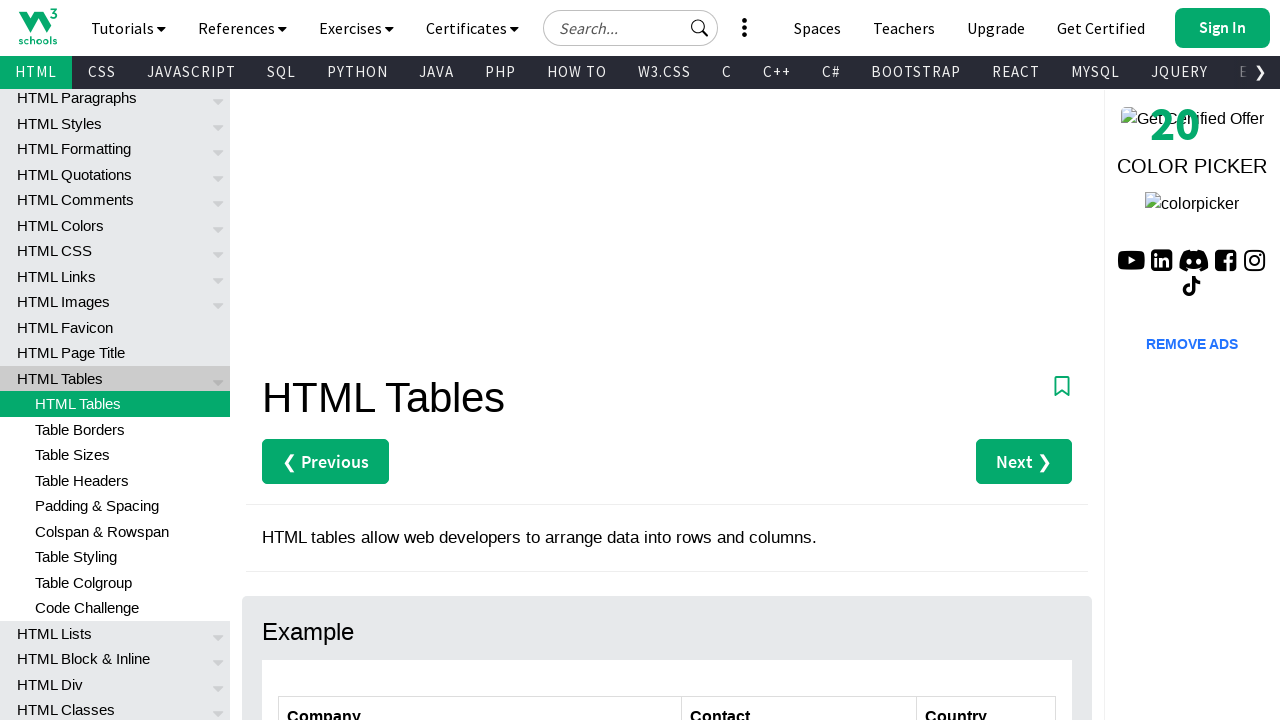

Table headers found in customers table
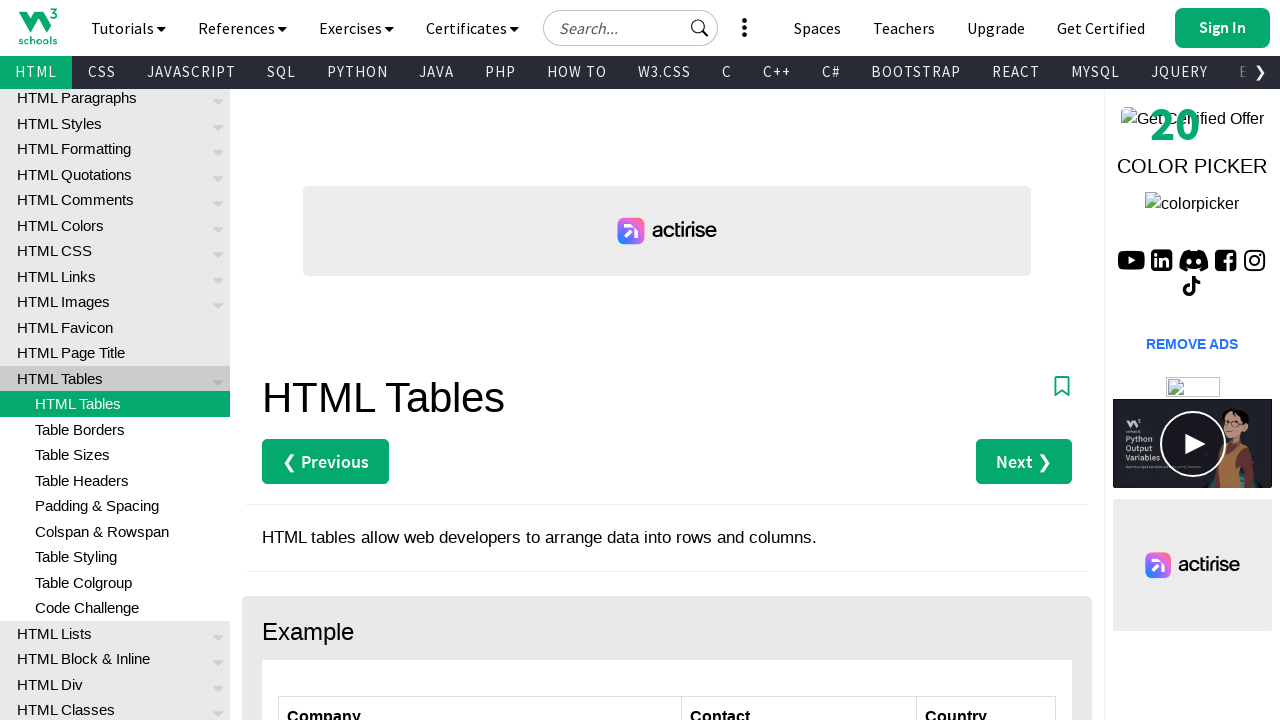

Table rows found in customers table body
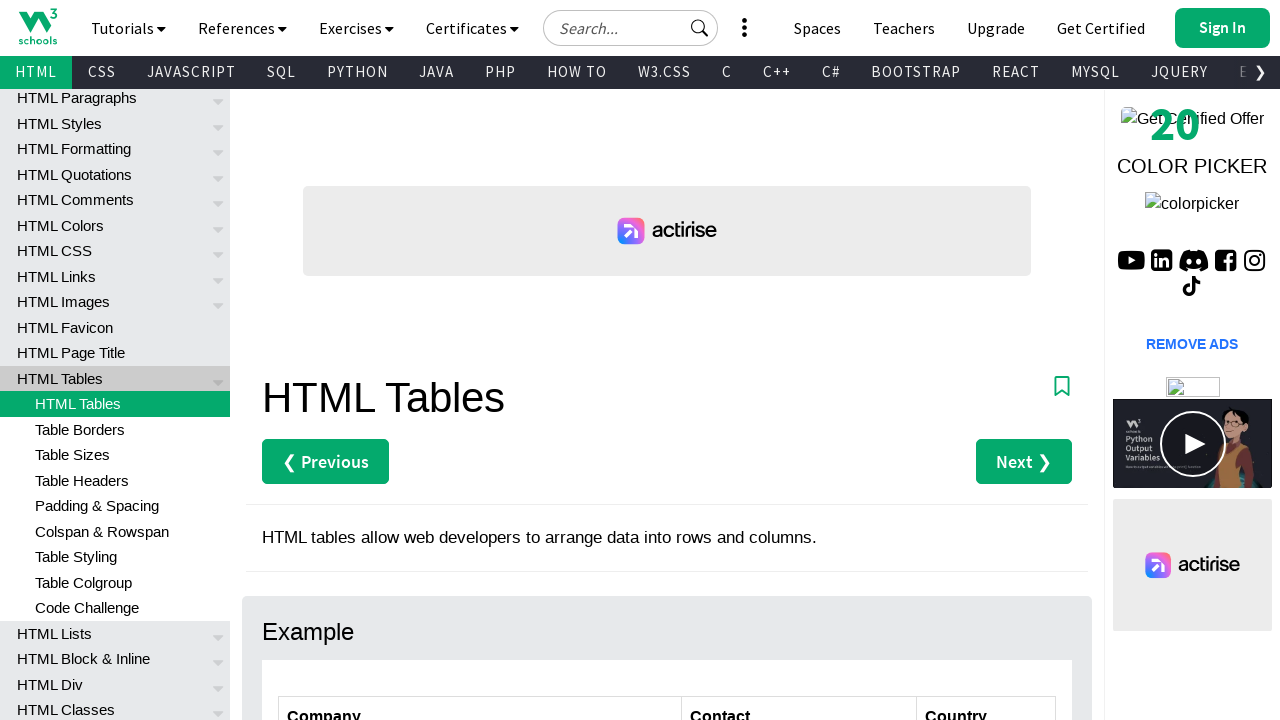

Found table cell in row 2 of customers table
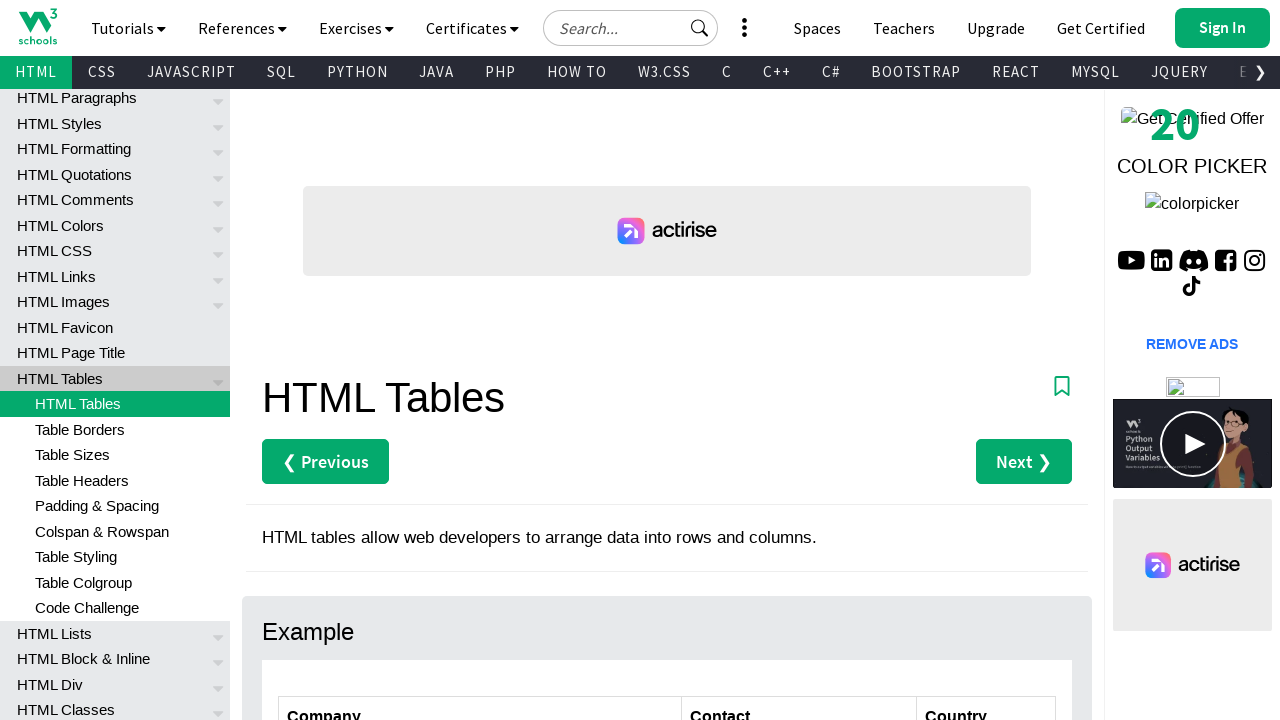

Found table cell in row 3 of customers table
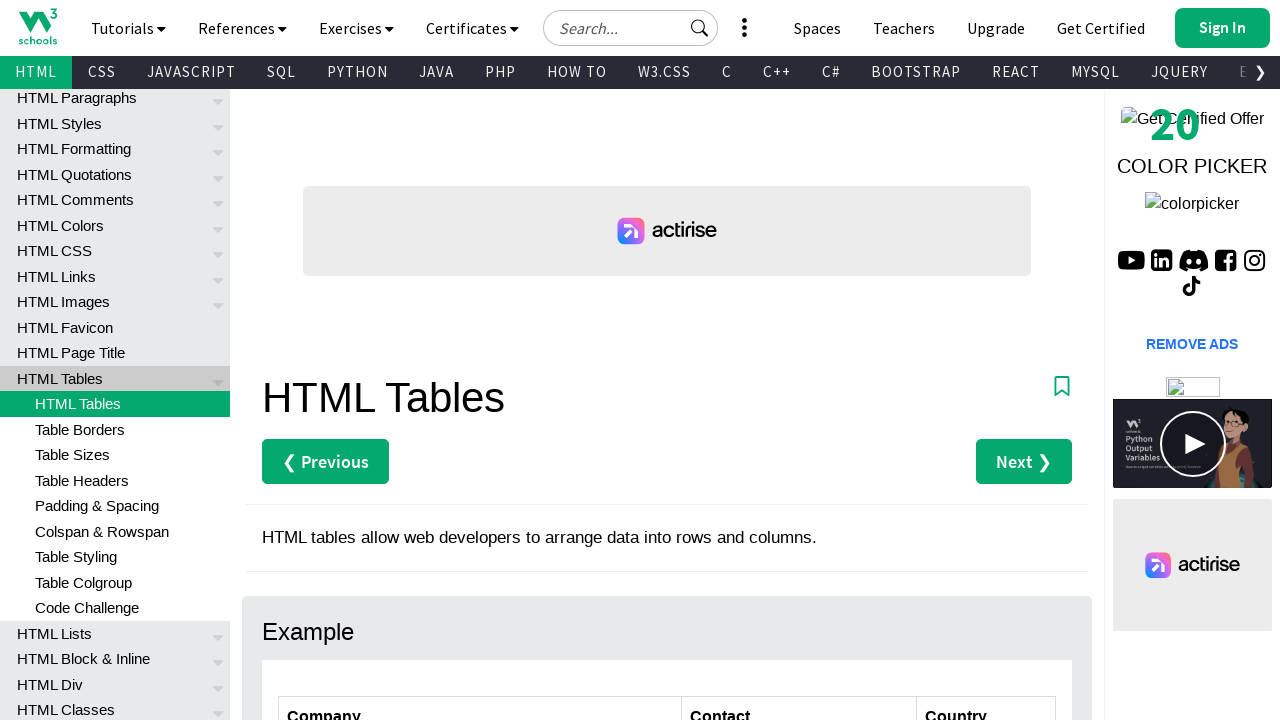

Found table cell in row 4 of customers table
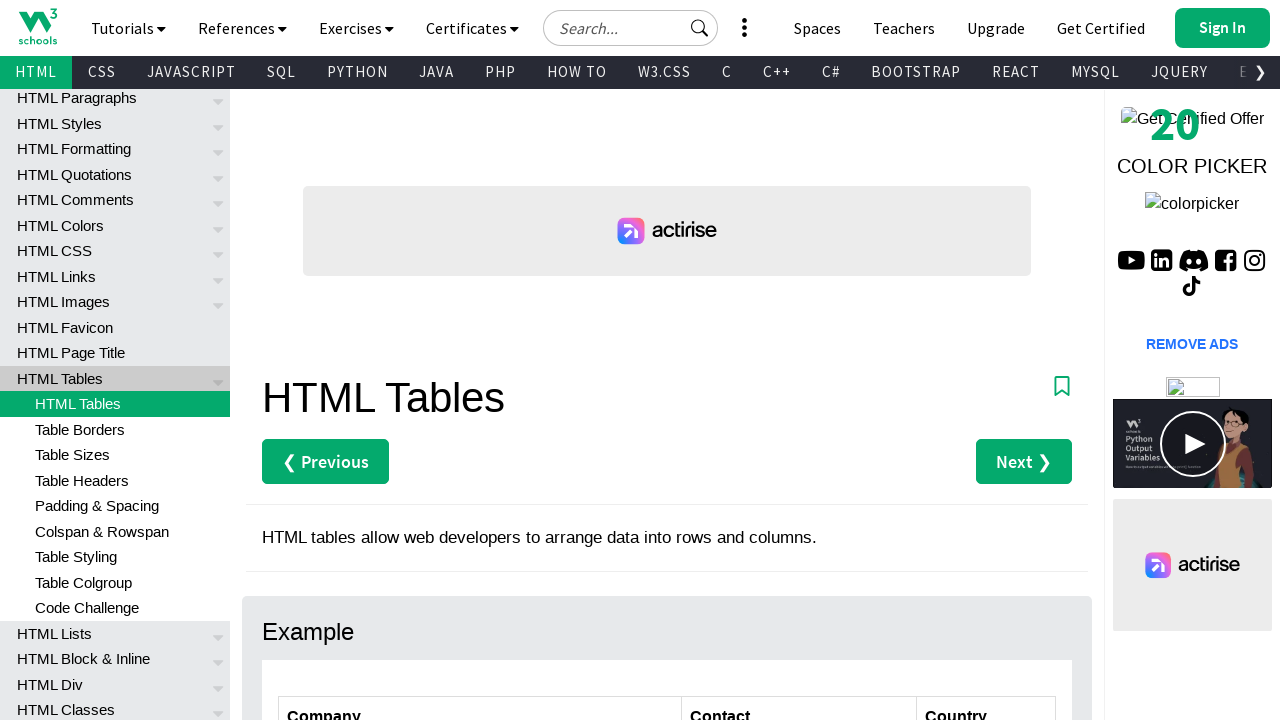

Found table cell in row 5 of customers table
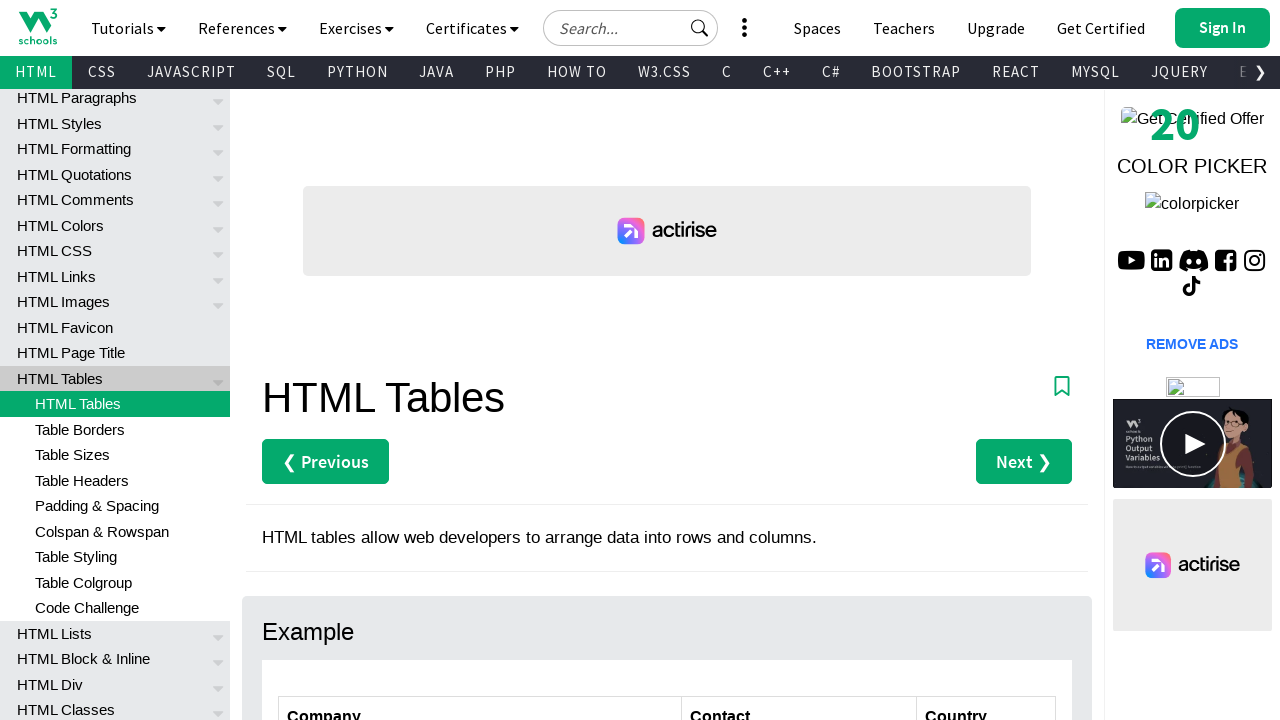

Found table cell in row 6 of customers table
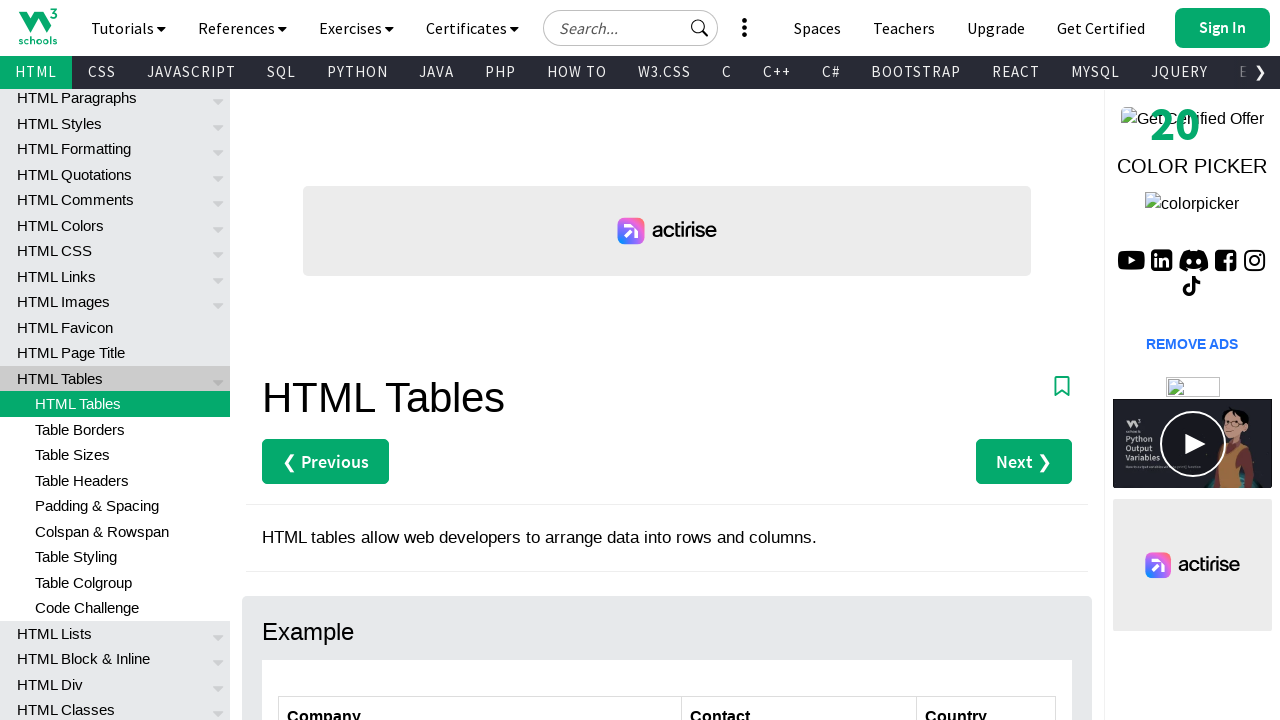

Found table cell in row 7 of customers table
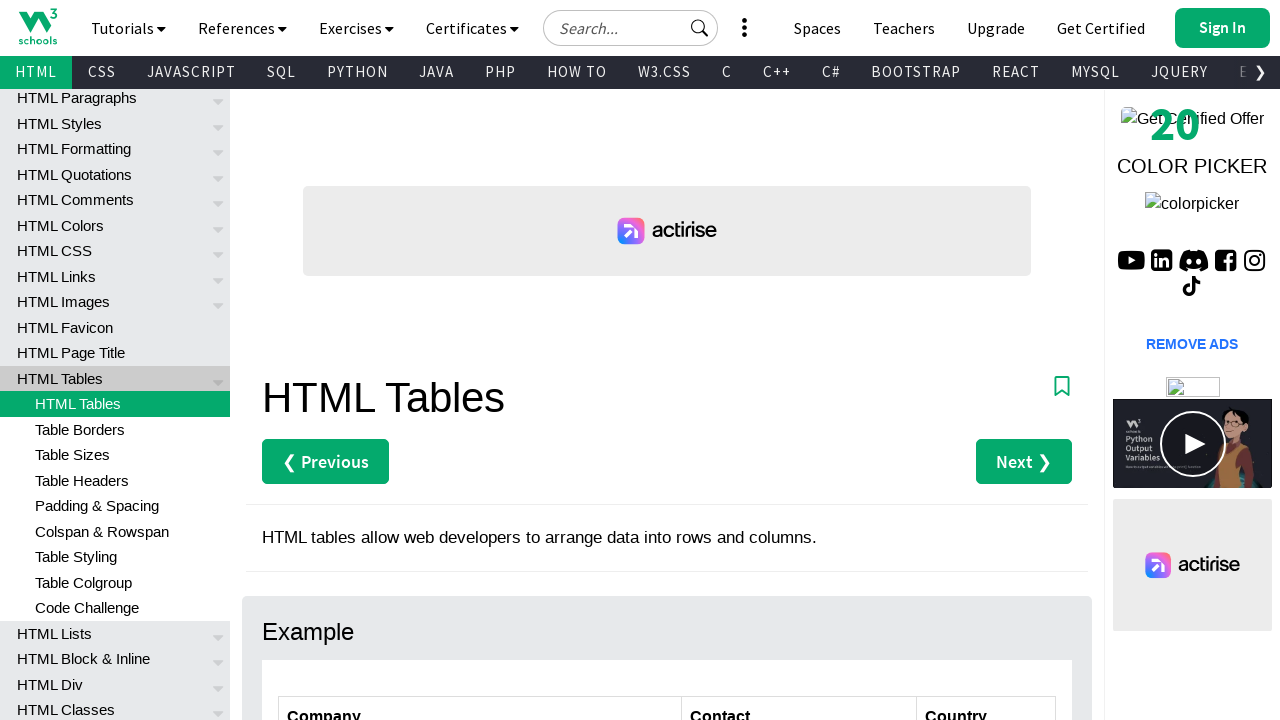

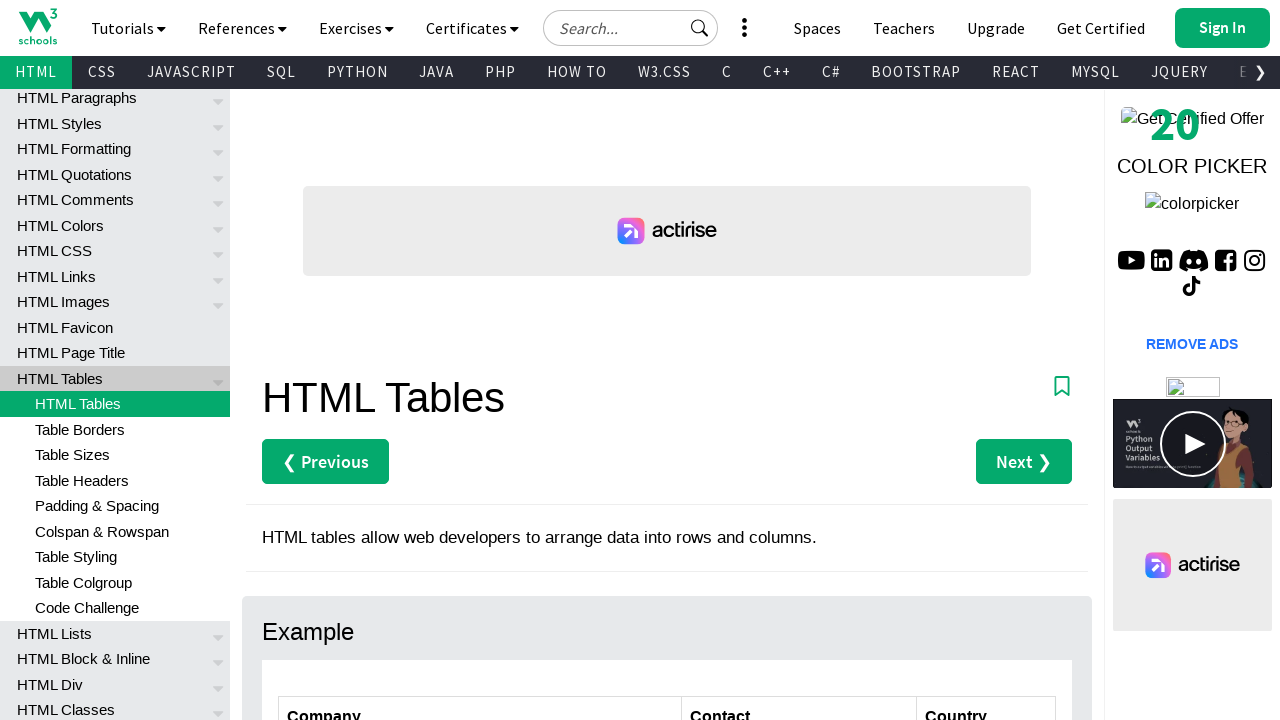